Navigates to VnExpress website, scrolls to the bottom of the page, and opens W3Schools in a new tab

Starting URL: https://vnexpress.net/

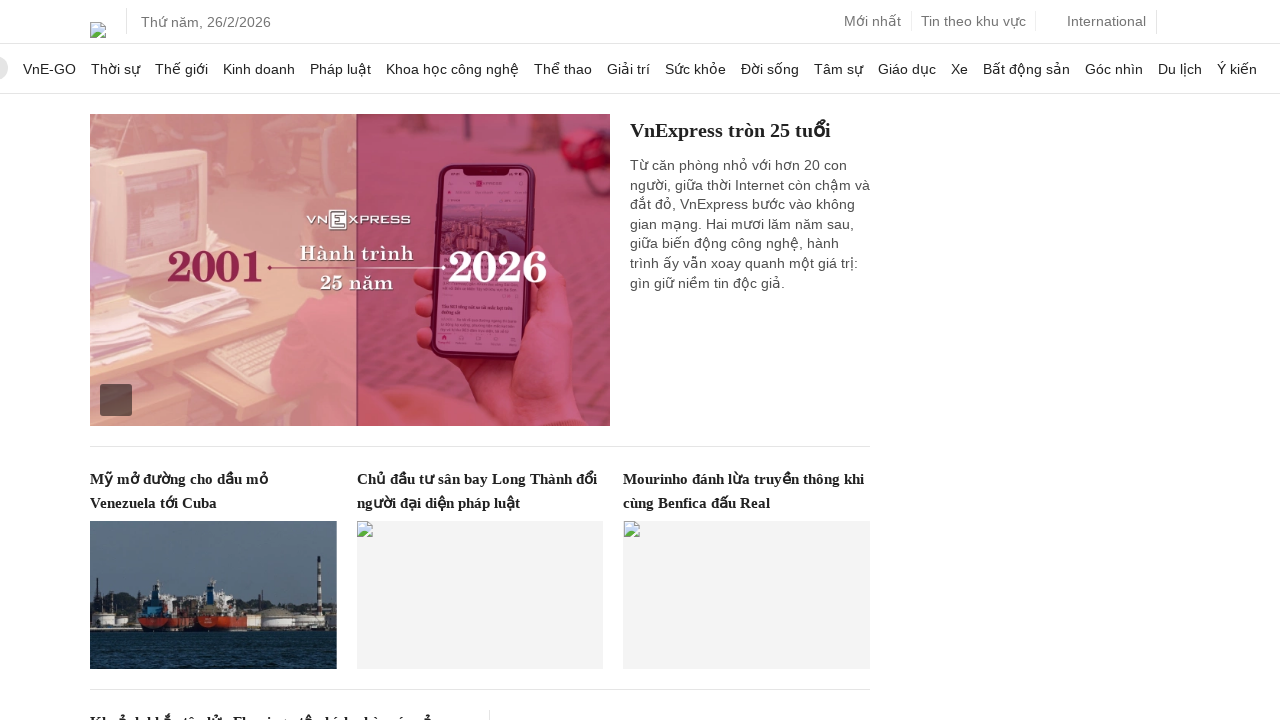

Scrolled to the bottom of the VnExpress page
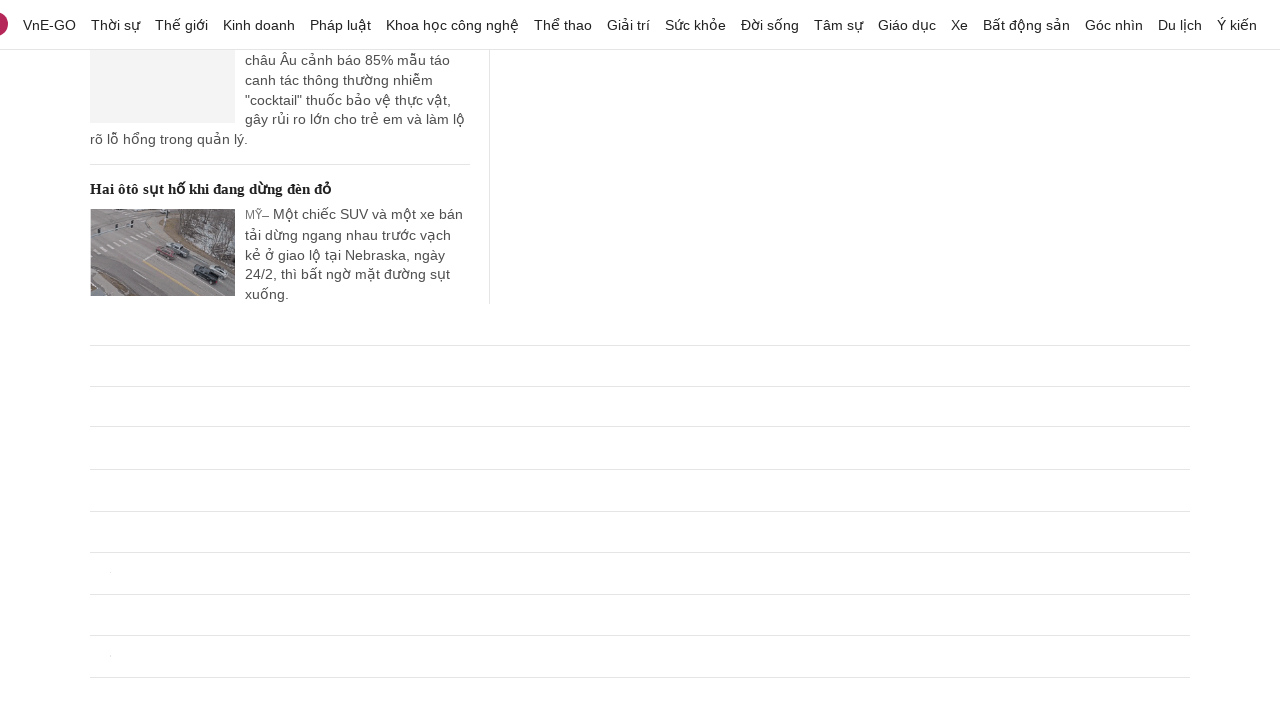

Opened W3Schools in a new tab
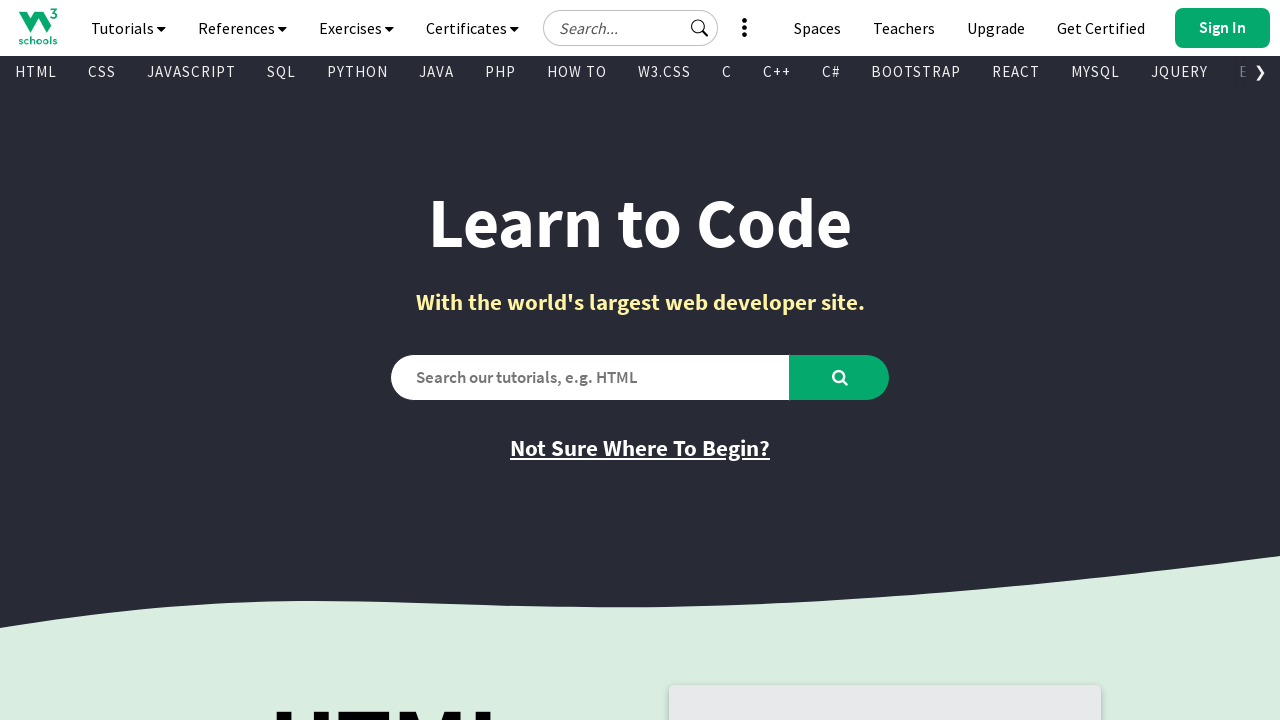

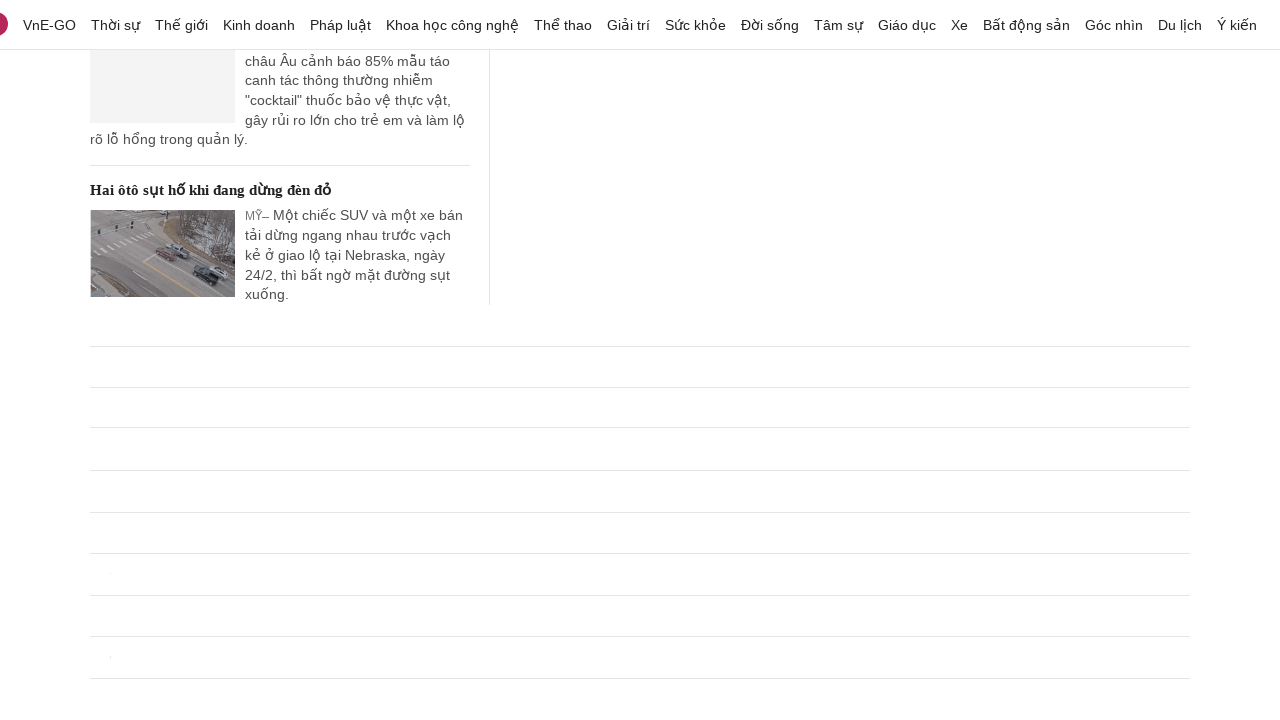